Tests the Interloc category card link on the homepage by clicking it and verifying navigation.

Starting URL: https://instoneco.com/

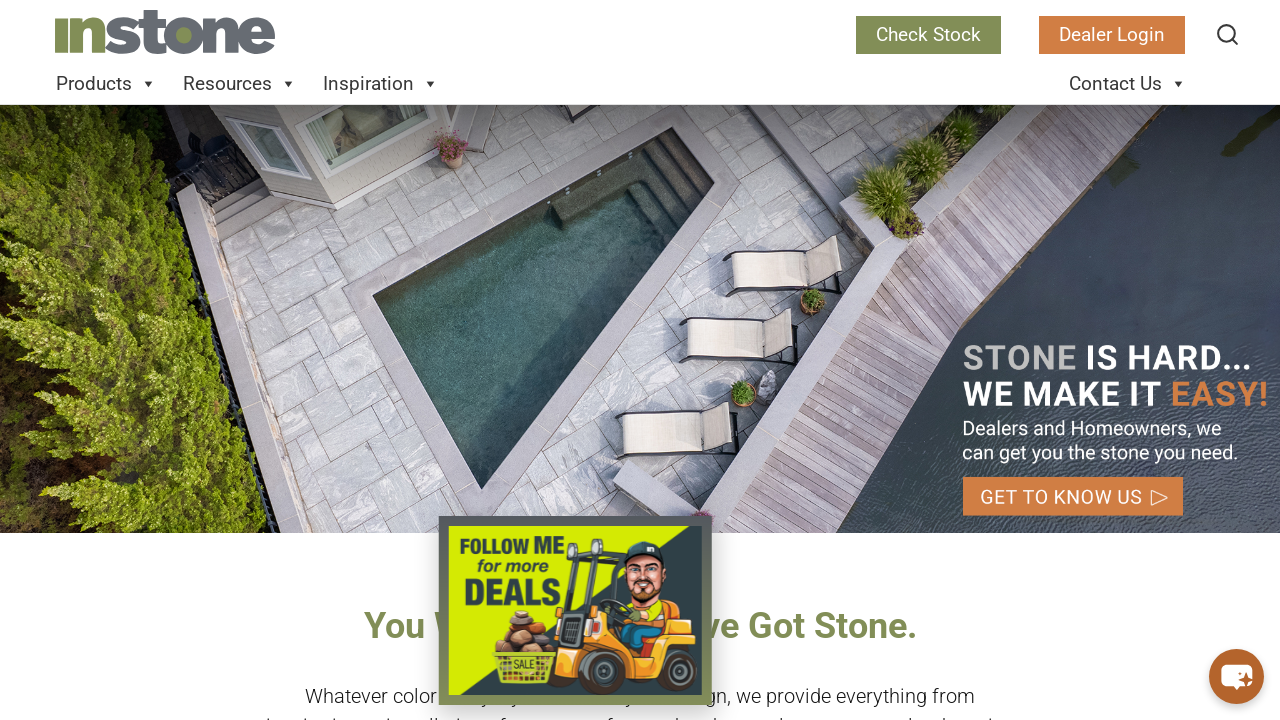

Waited for page DOM content to load
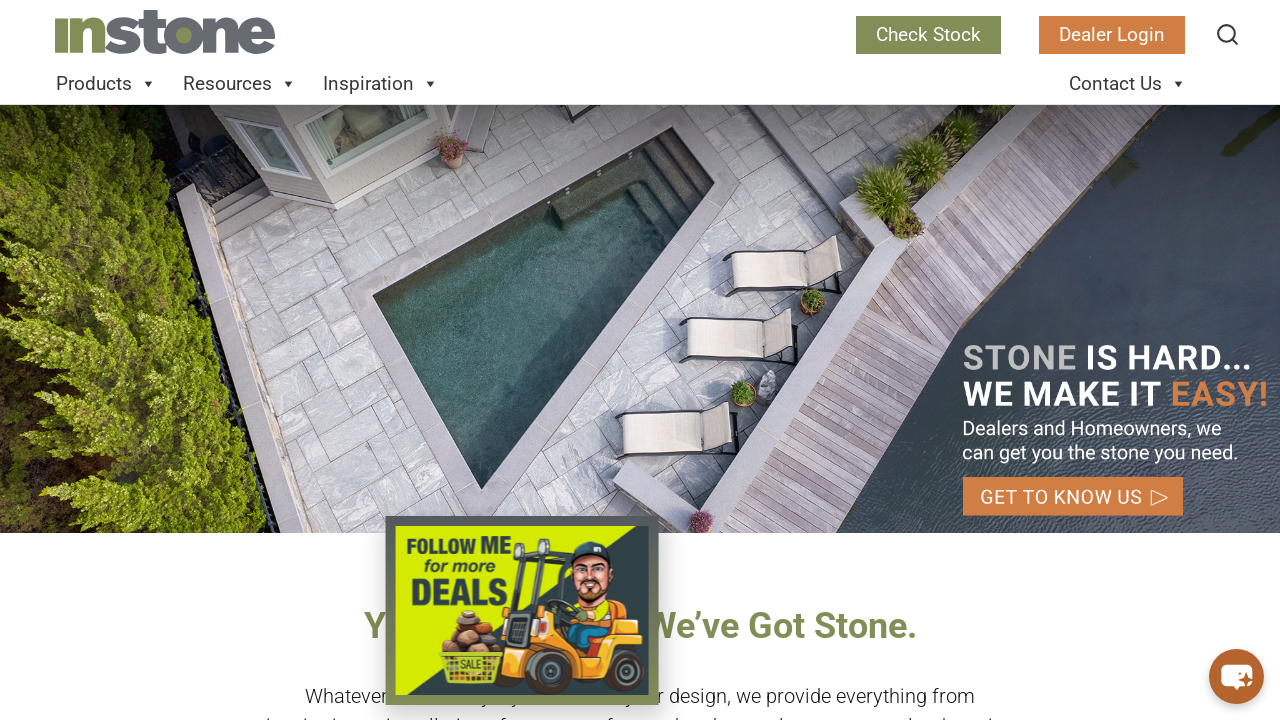

Clicked the Interloc category card link at (487, 361) on a[title='IPS-New-England-Fire-Place-5-2']
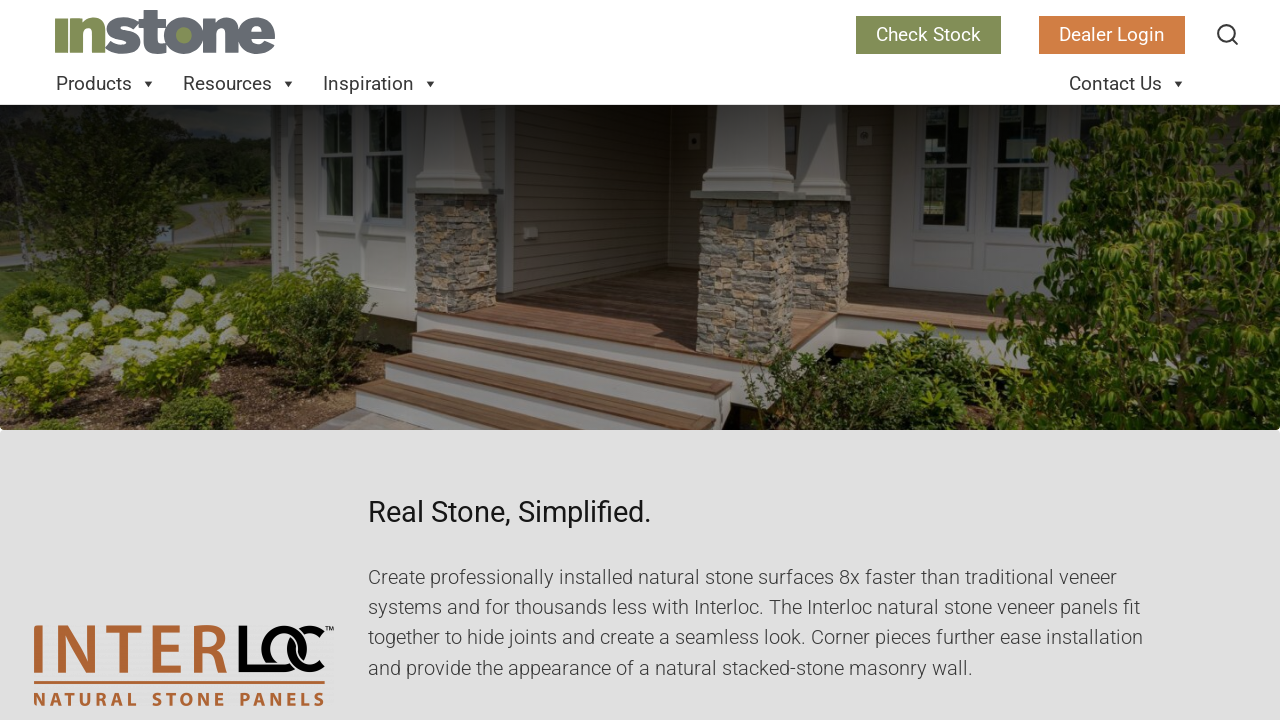

Verified navigation to Interloc category page at https://instoneco.com/interloc/
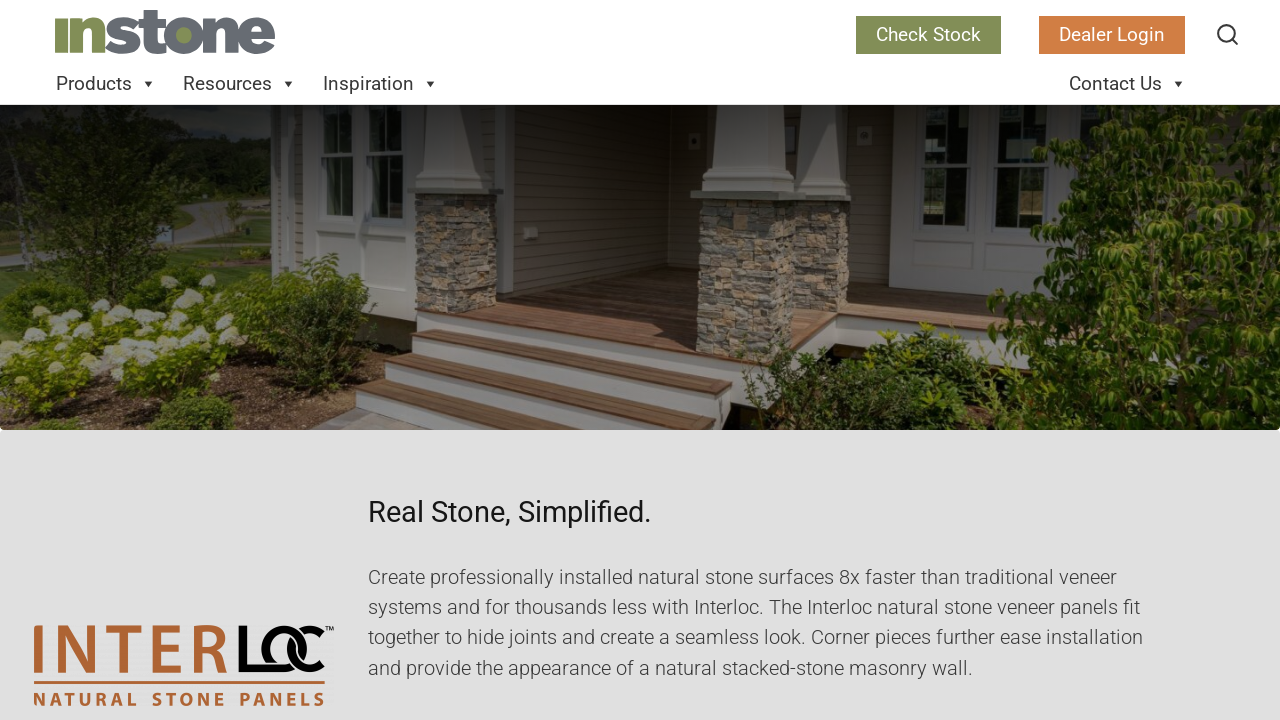

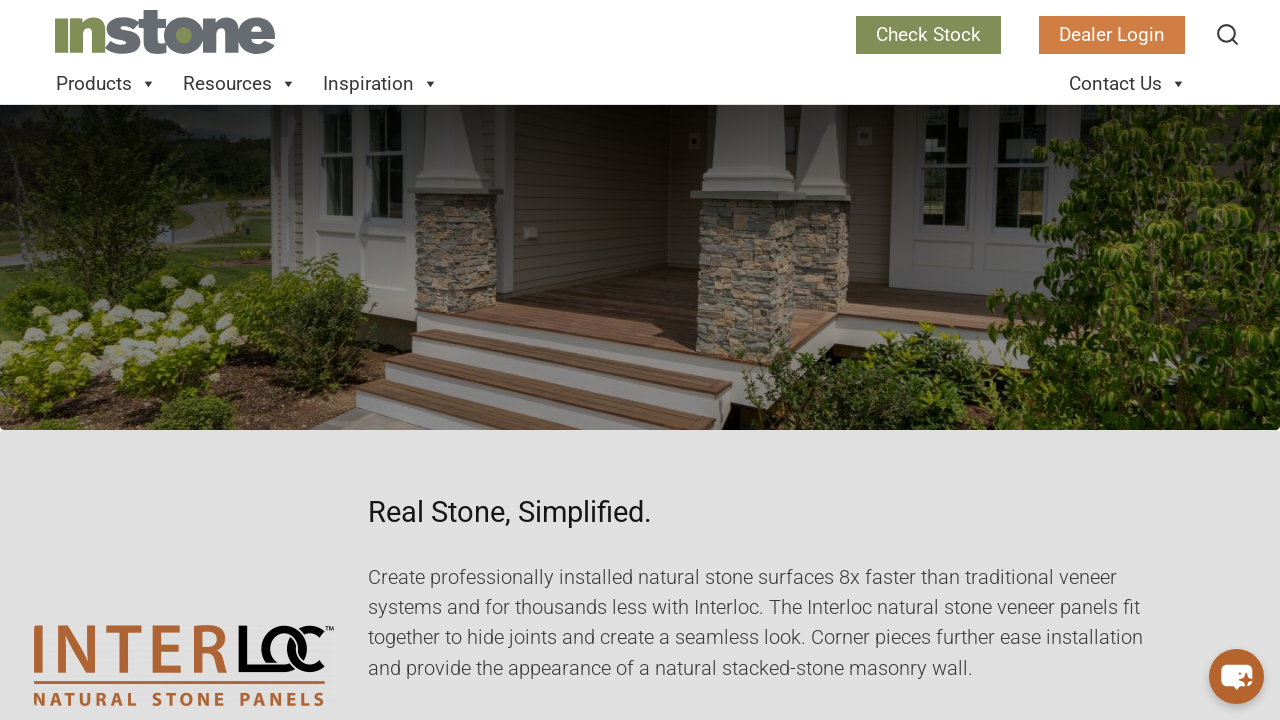